Navigates to the Broken Images page and verifies image loading by checking the naturalWidth attribute of all images on the page

Starting URL: http://the-internet.herokuapp.com/

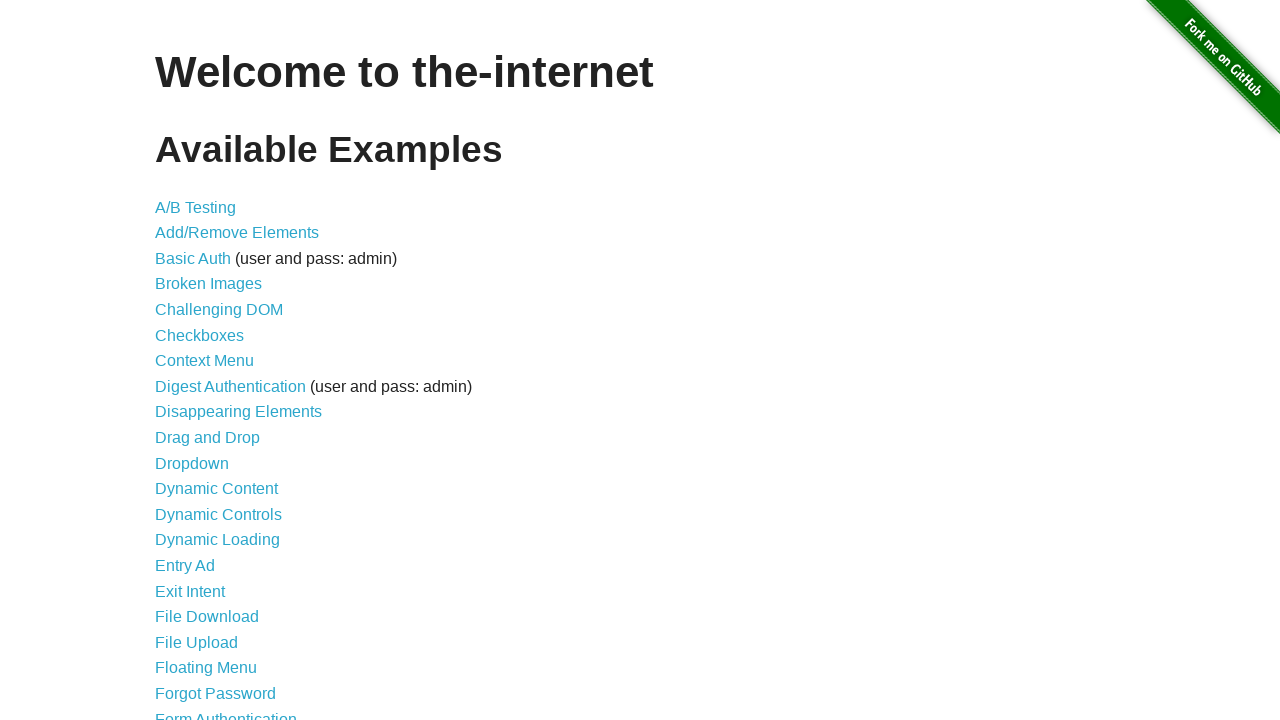

Clicked on the Broken Images link at (208, 284) on text='Broken Images'
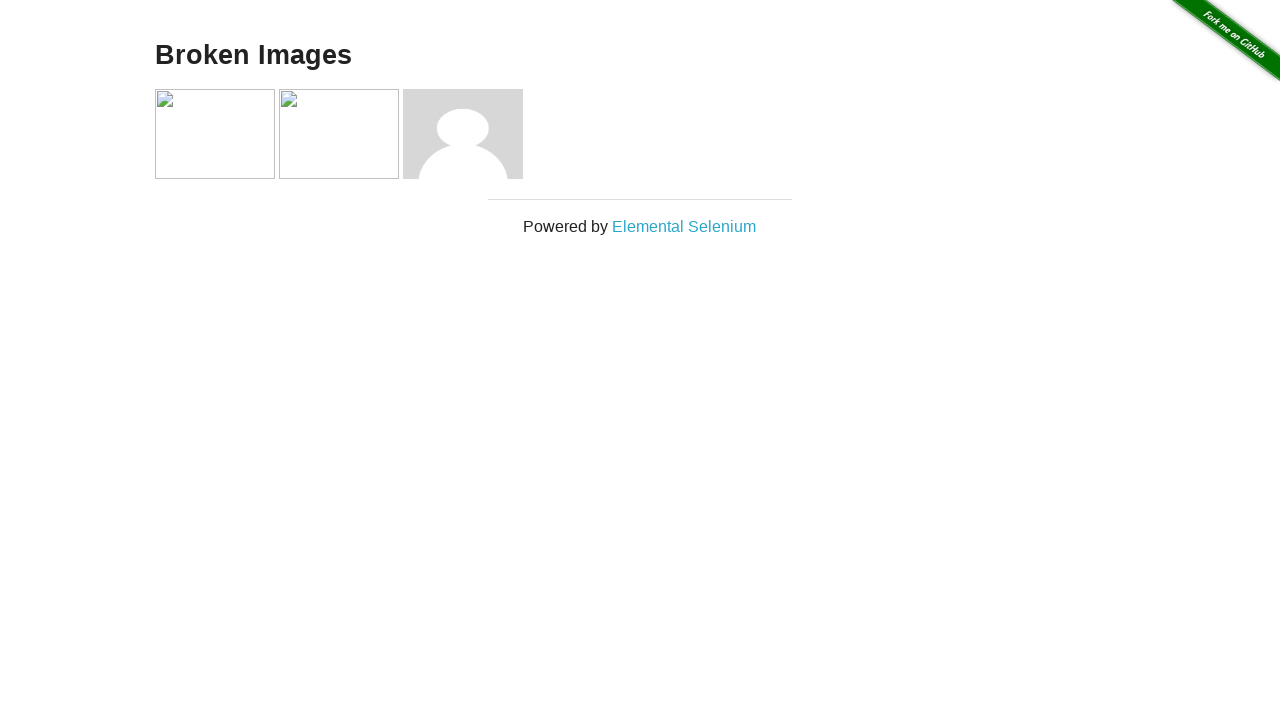

Waited for example container to load
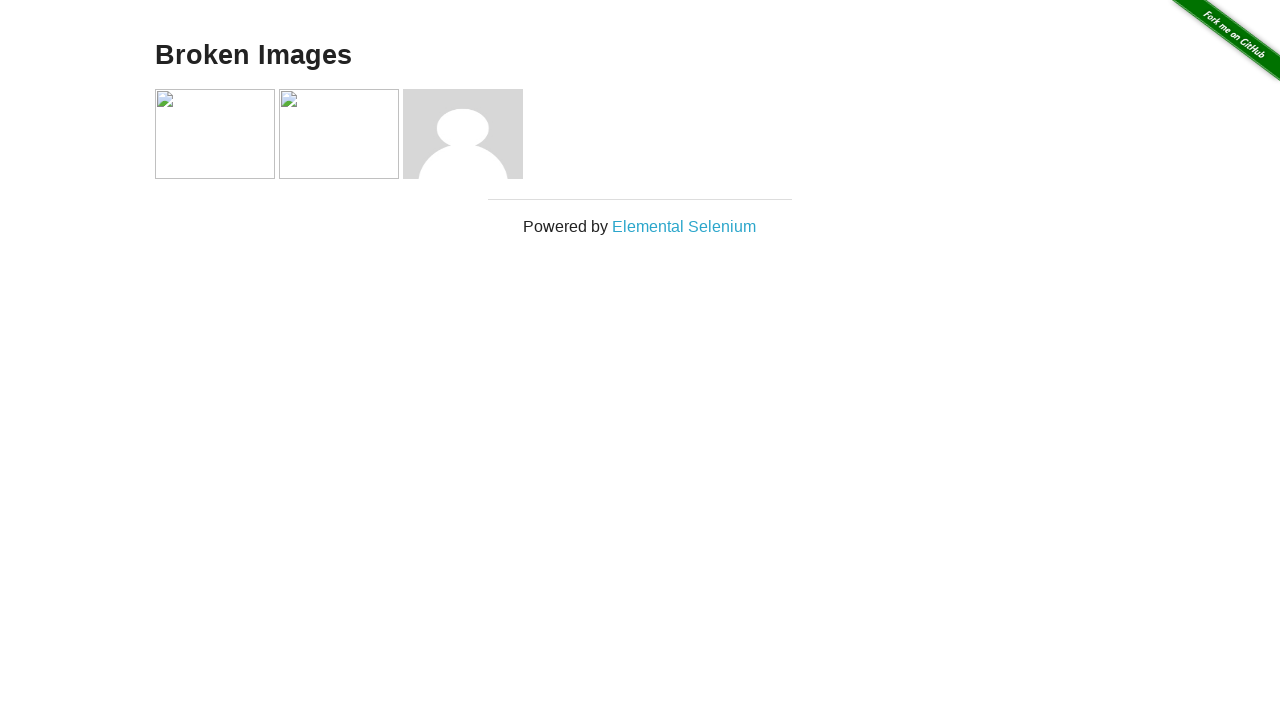

Retrieved all images from the example container
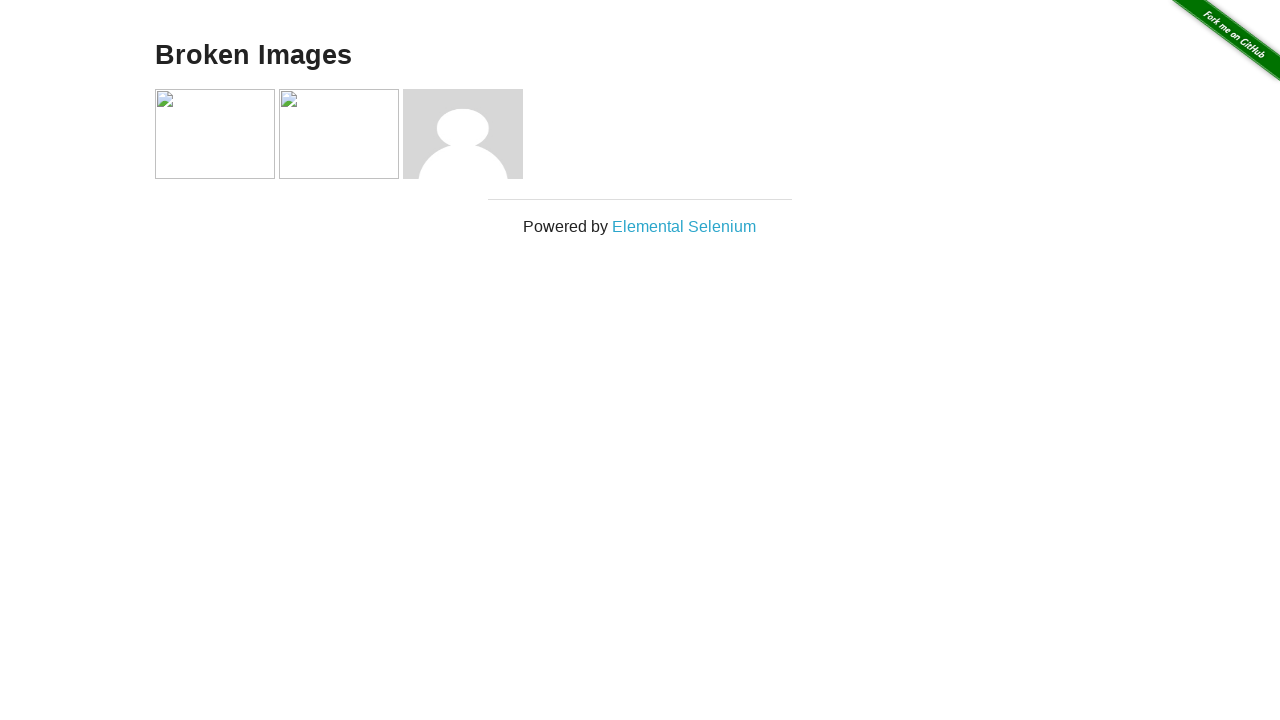

Evaluated image naturalWidth attribute: 0
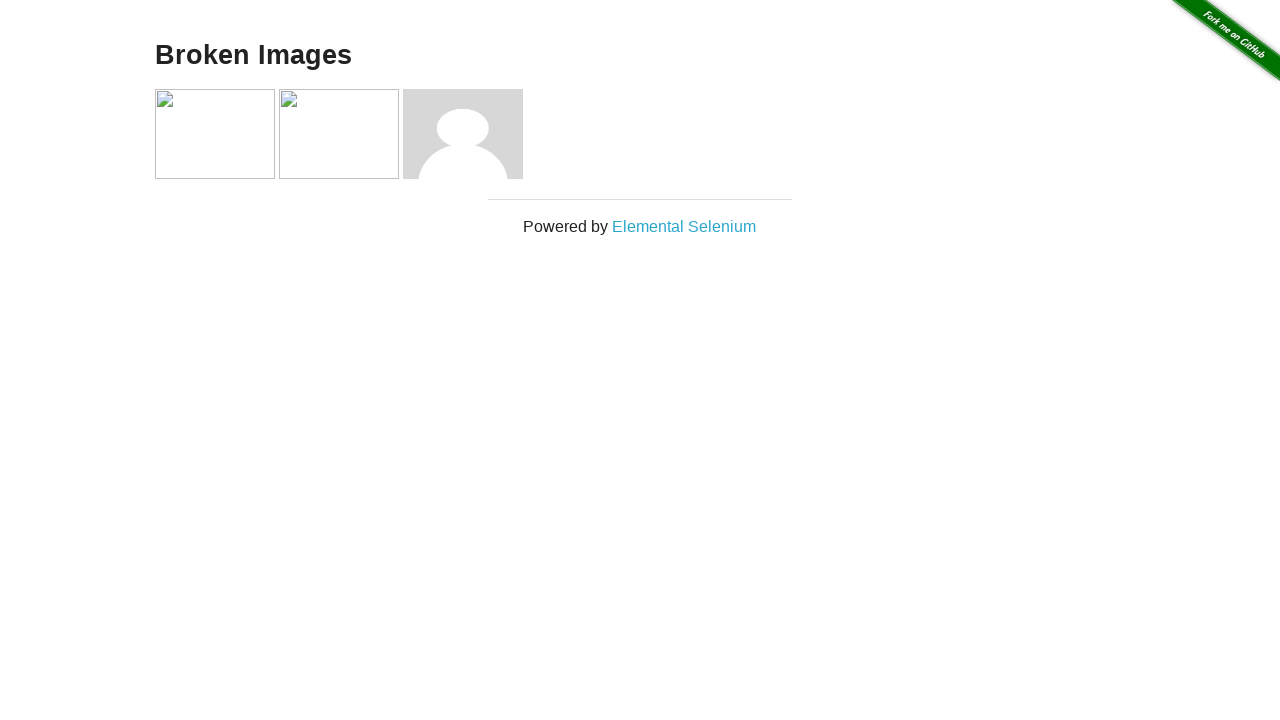

Evaluated image naturalWidth attribute: 0
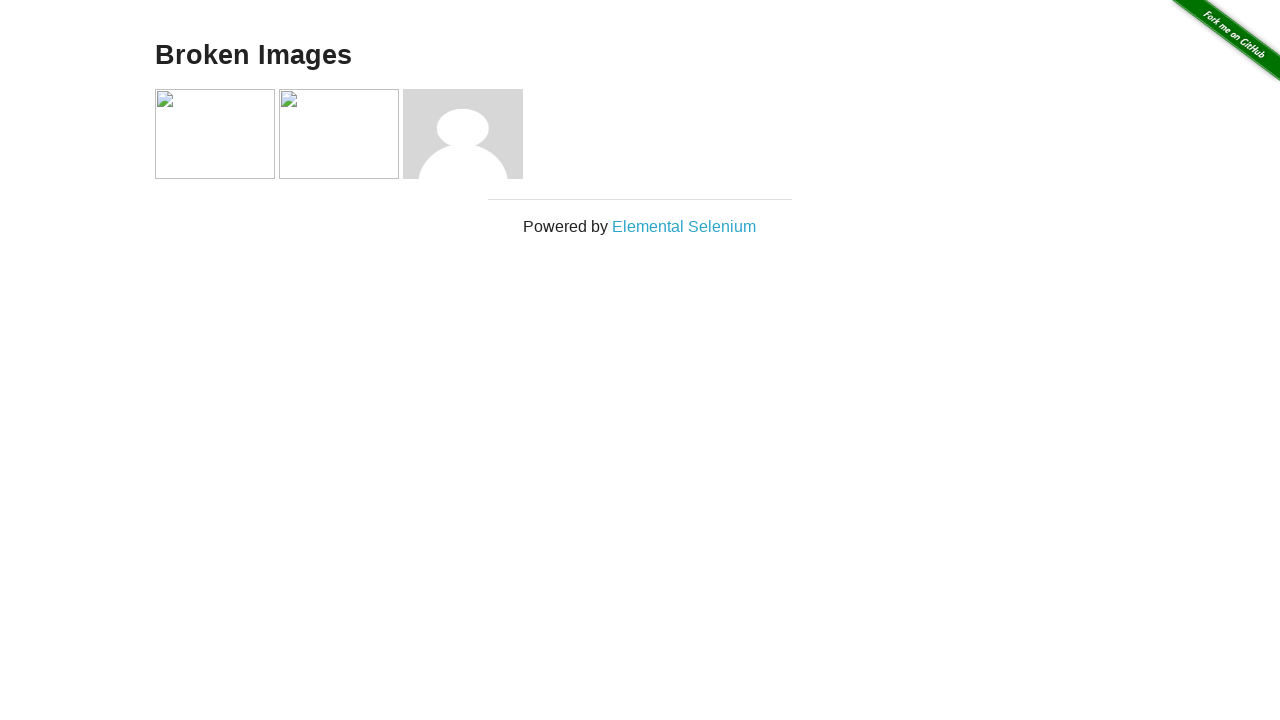

Evaluated image naturalWidth attribute: 160
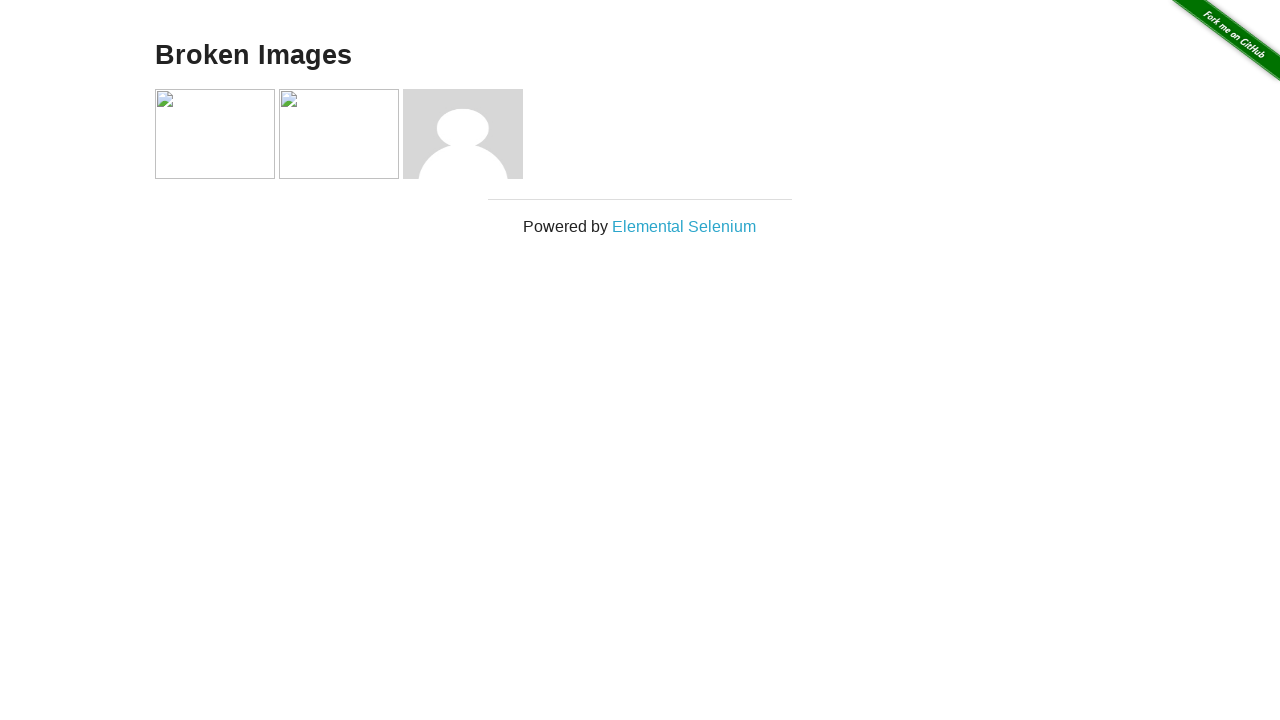

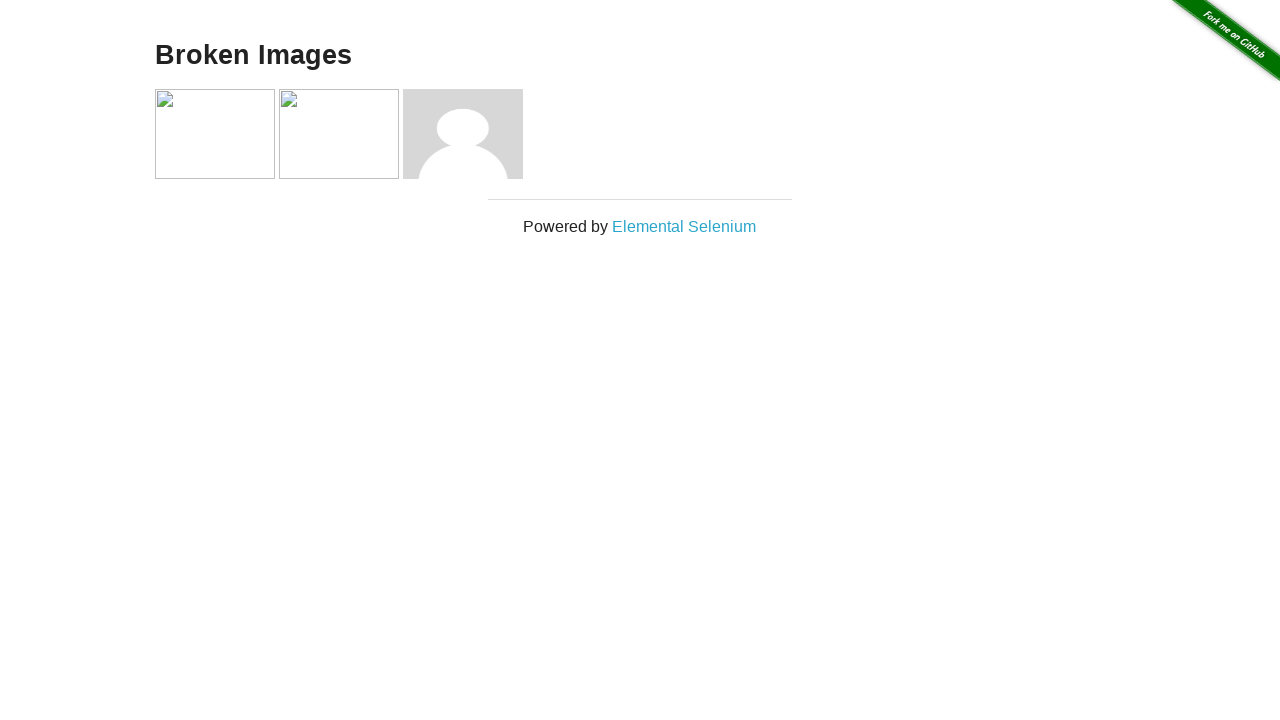